Tests checkbox functionality by verifying checkbox states (selected, displayed, enabled) and clicking checkboxes to ensure both are selected

Starting URL: https://the-internet.herokuapp.com/checkboxes

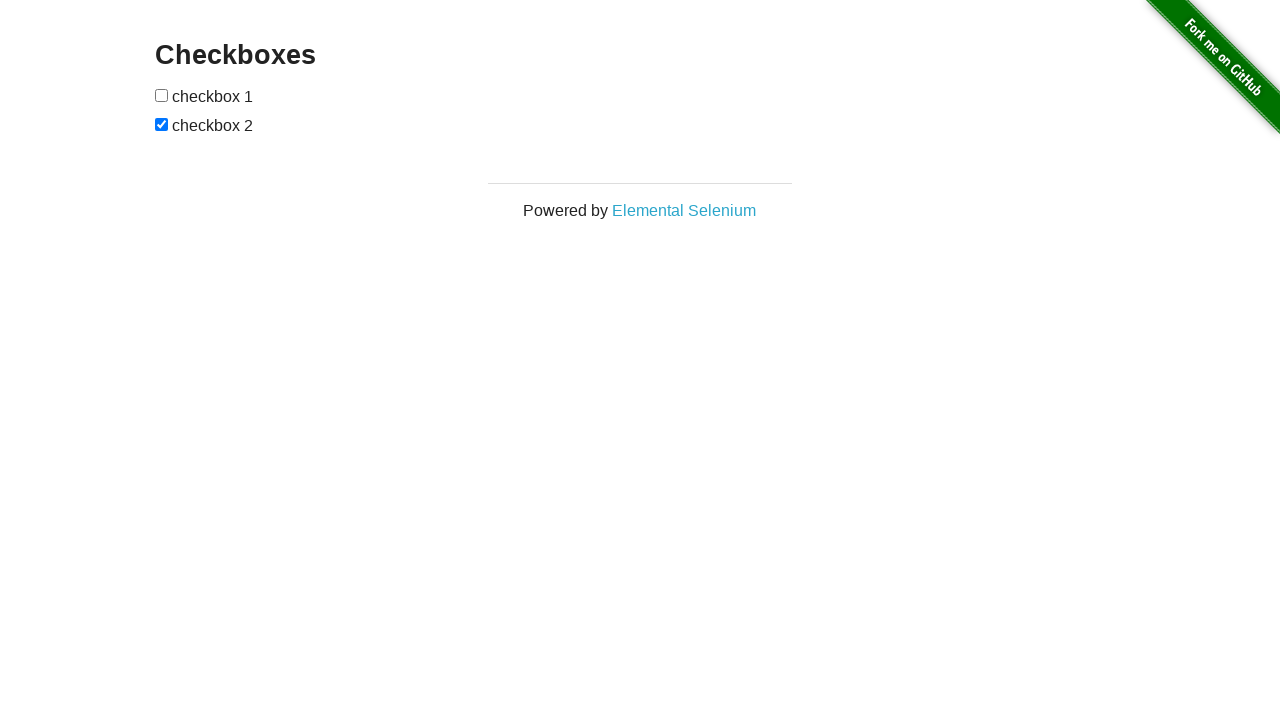

Waited for checkboxes form to be visible
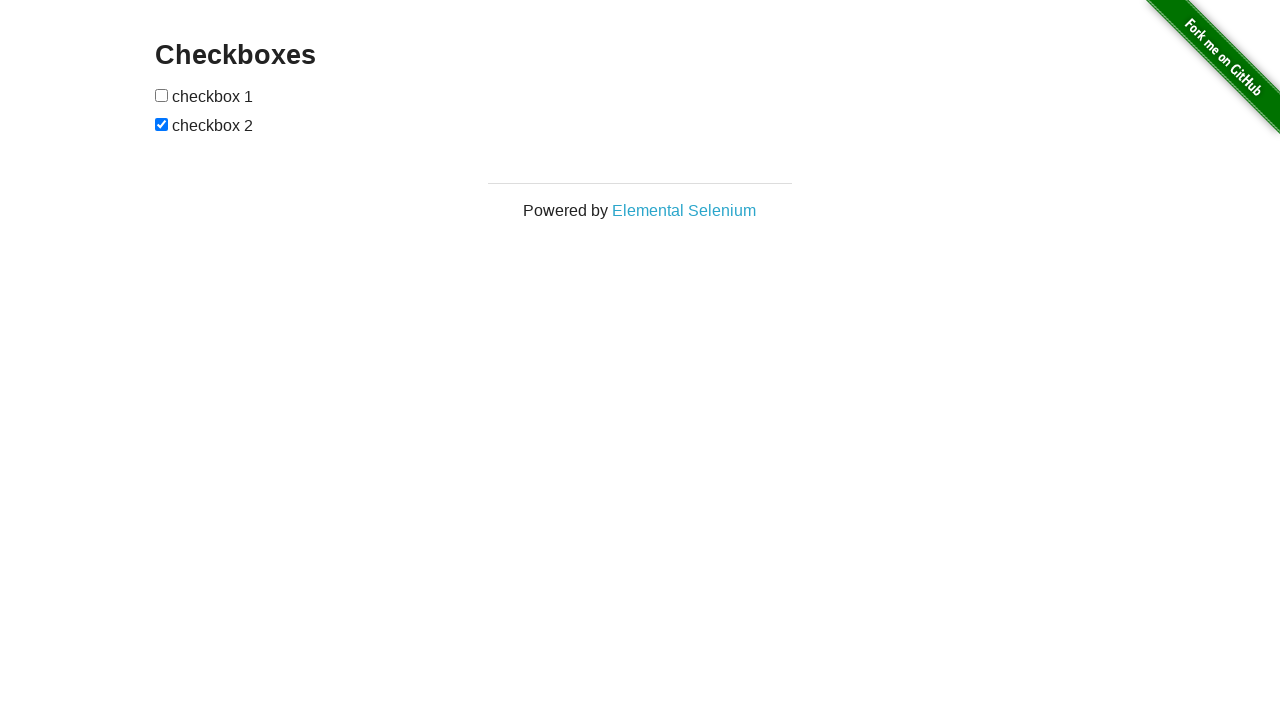

Located first checkbox element
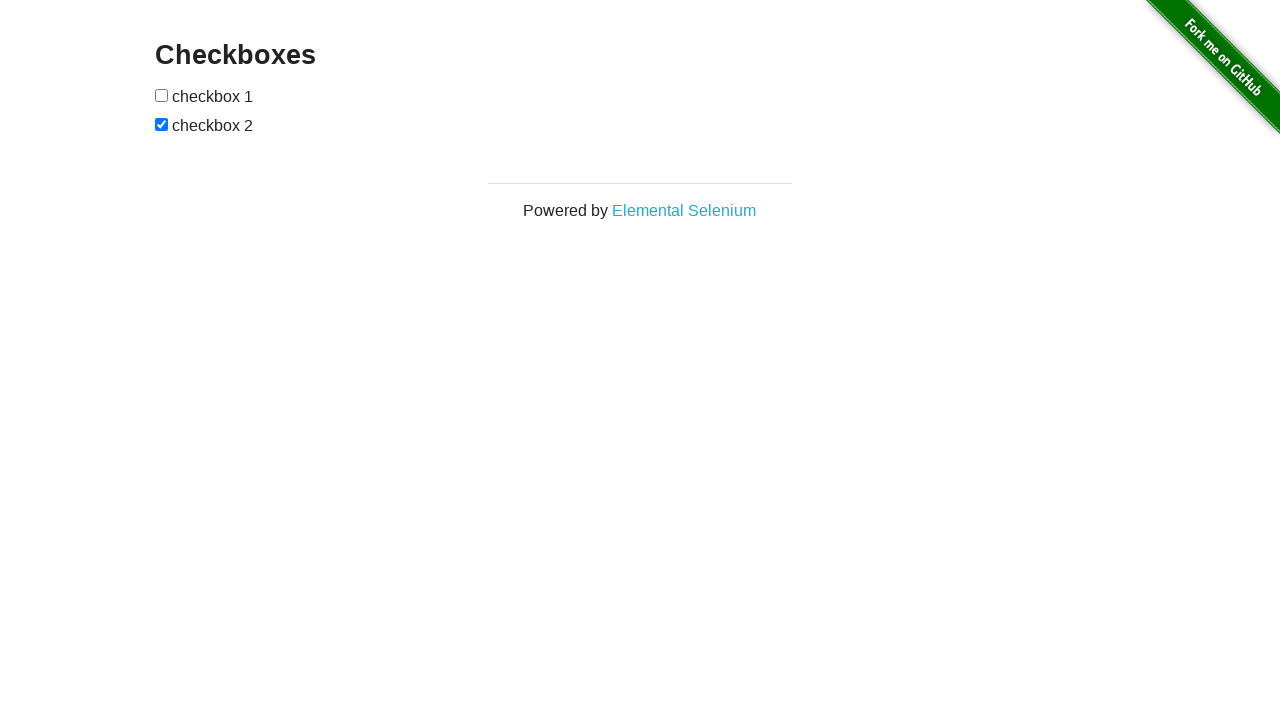

First checkbox was not selected, clicked it to select at (162, 95) on xpath=//form[@id='checkboxes']/input[1]
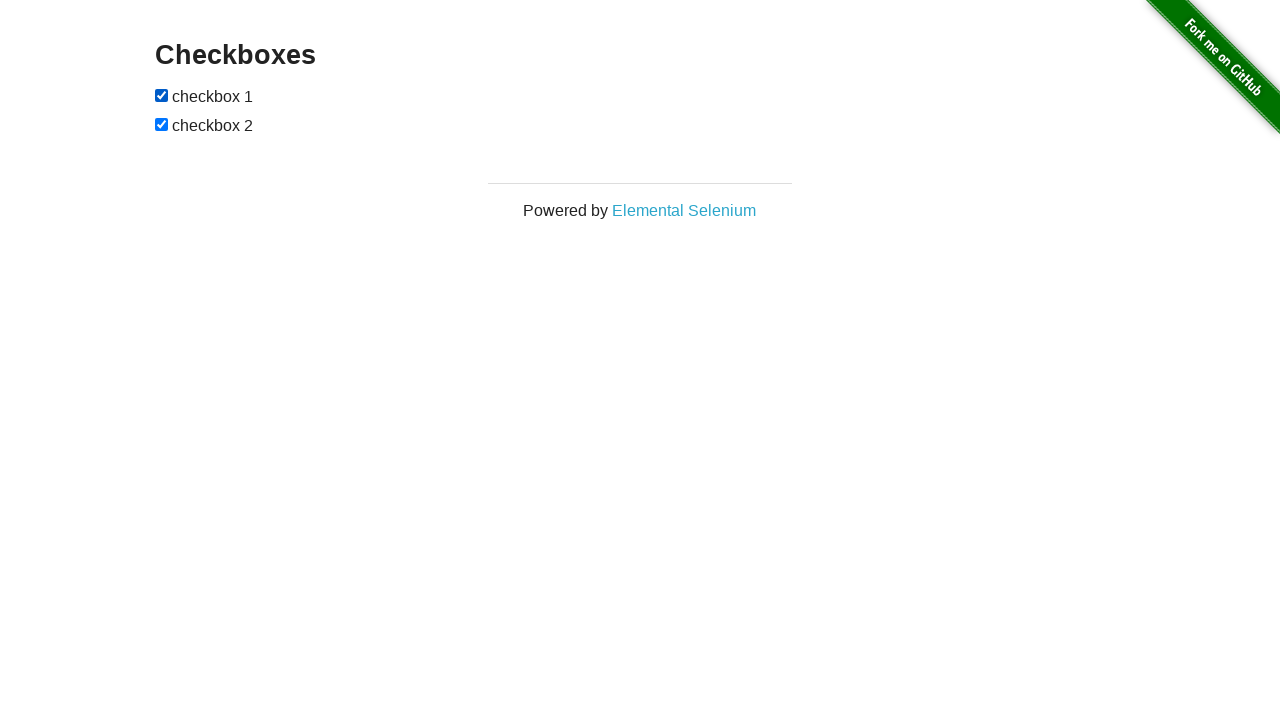

Located second checkbox element
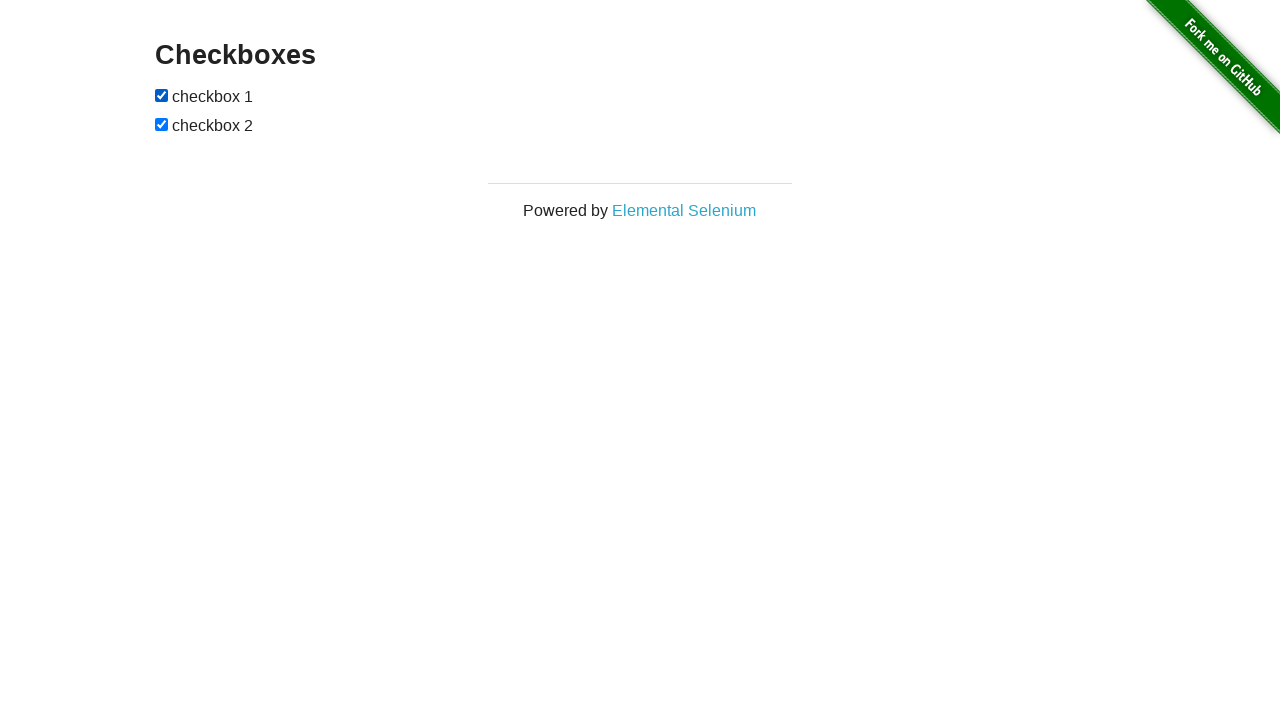

Second checkbox was already selected
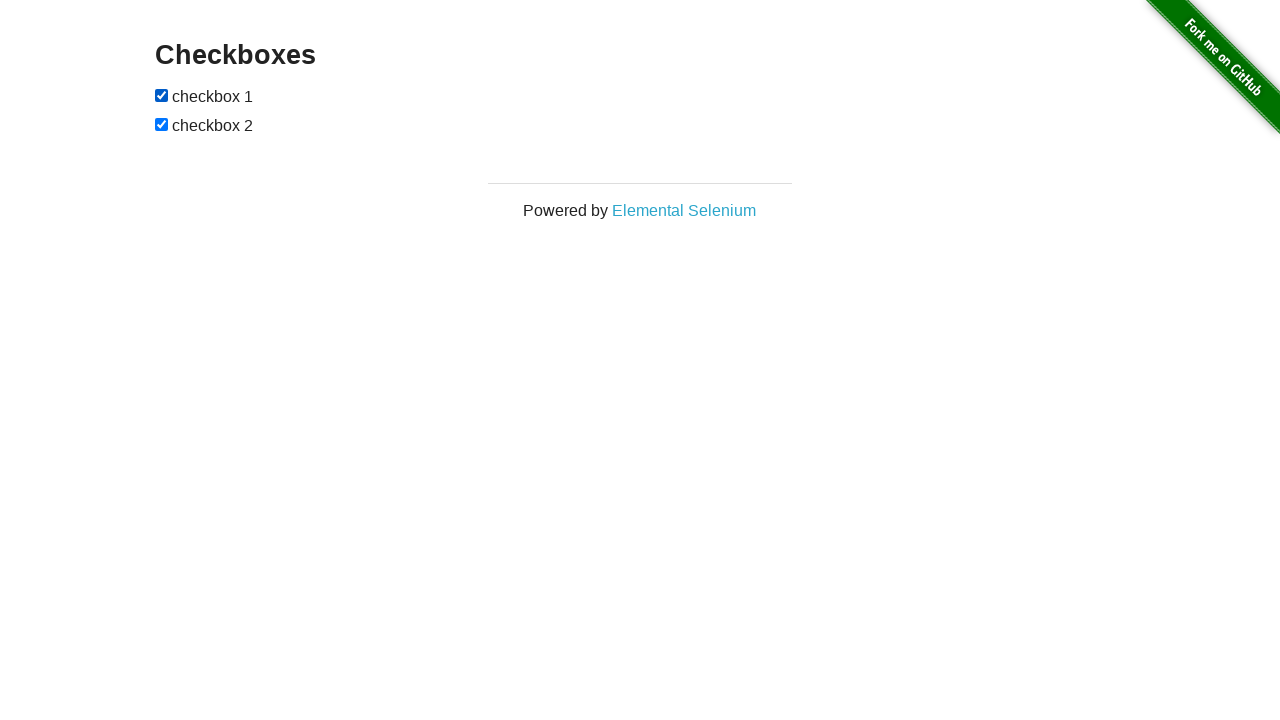

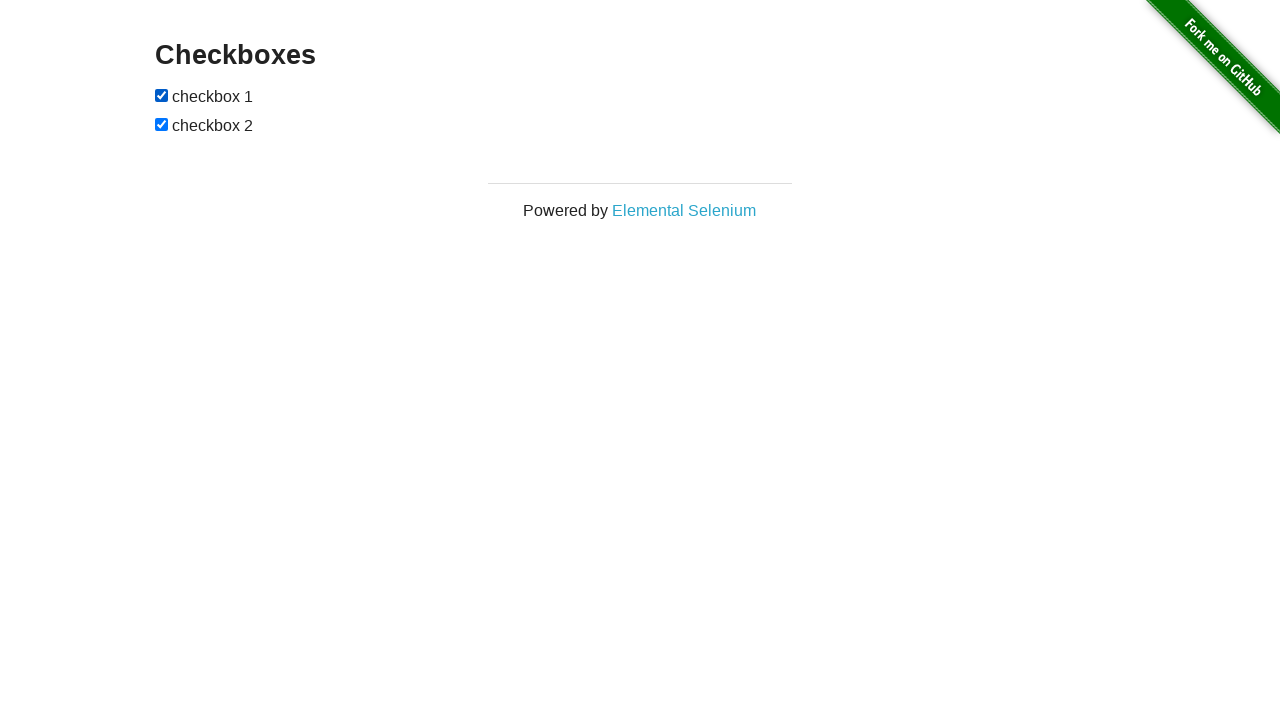